Navigates to Flipkart homepage and waits for images to load on the page

Starting URL: https://www.flipkart.com

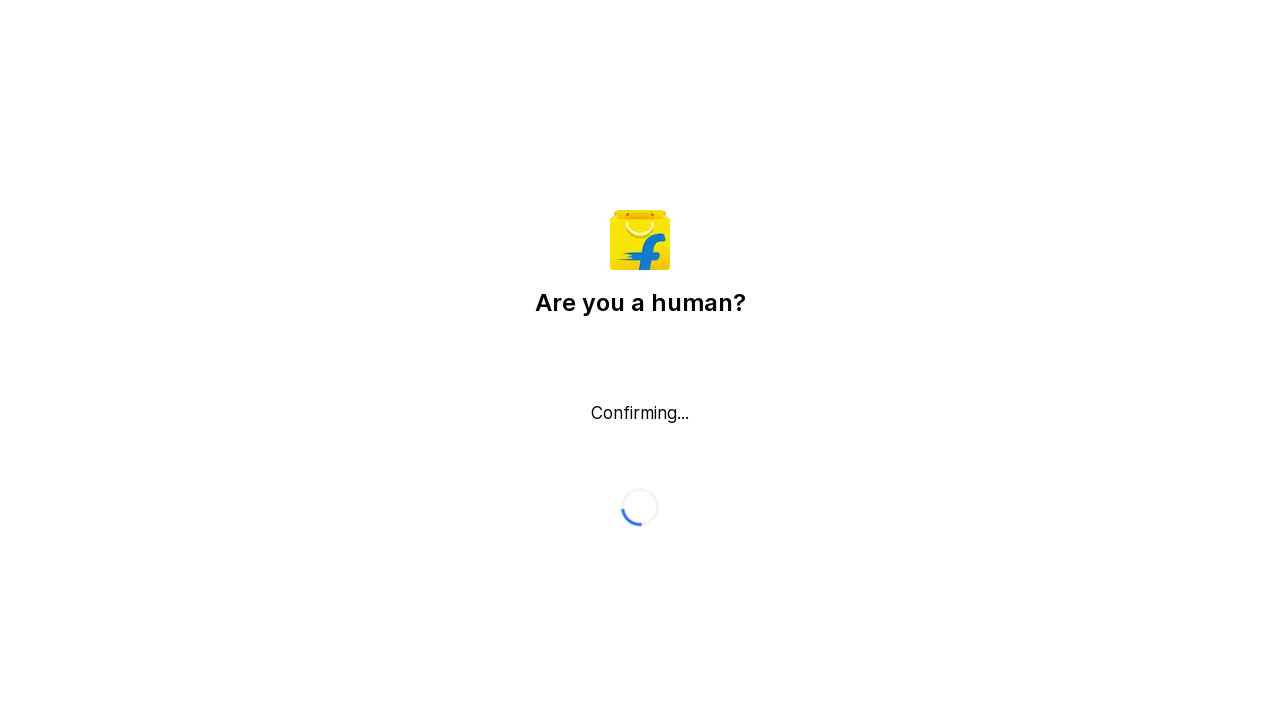

Navigated to Flipkart homepage
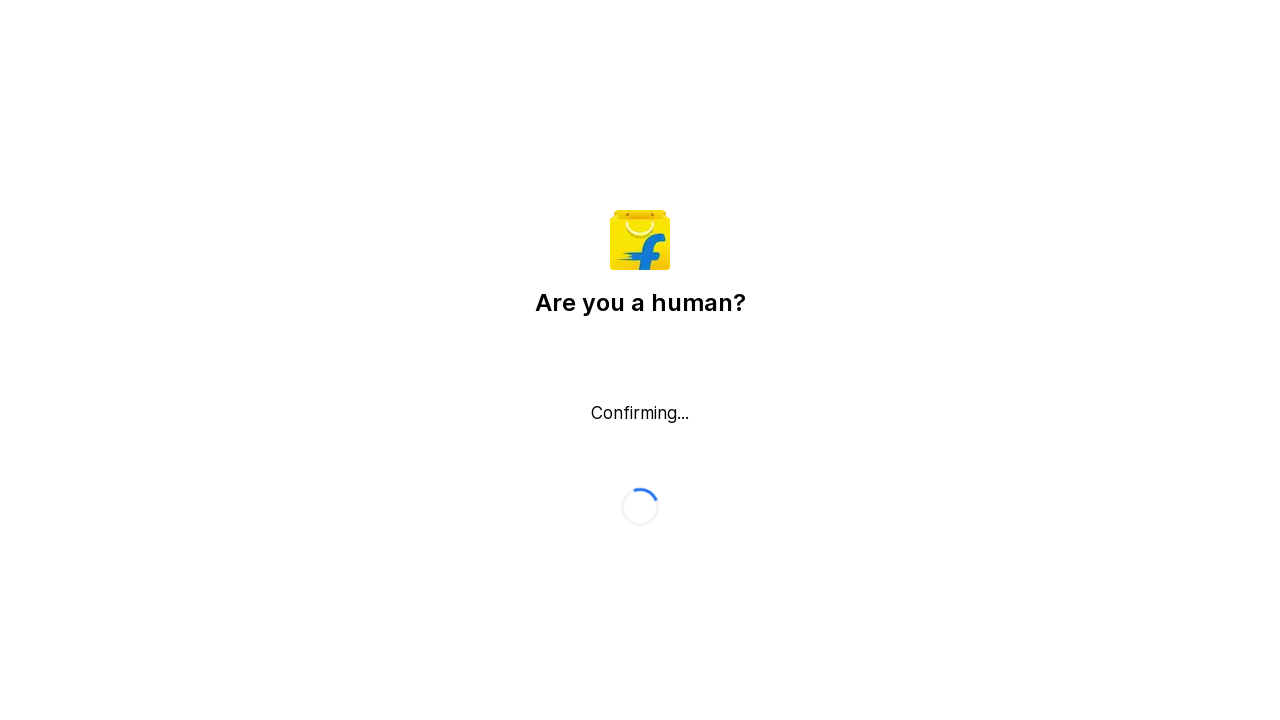

Waited for images to load on the page
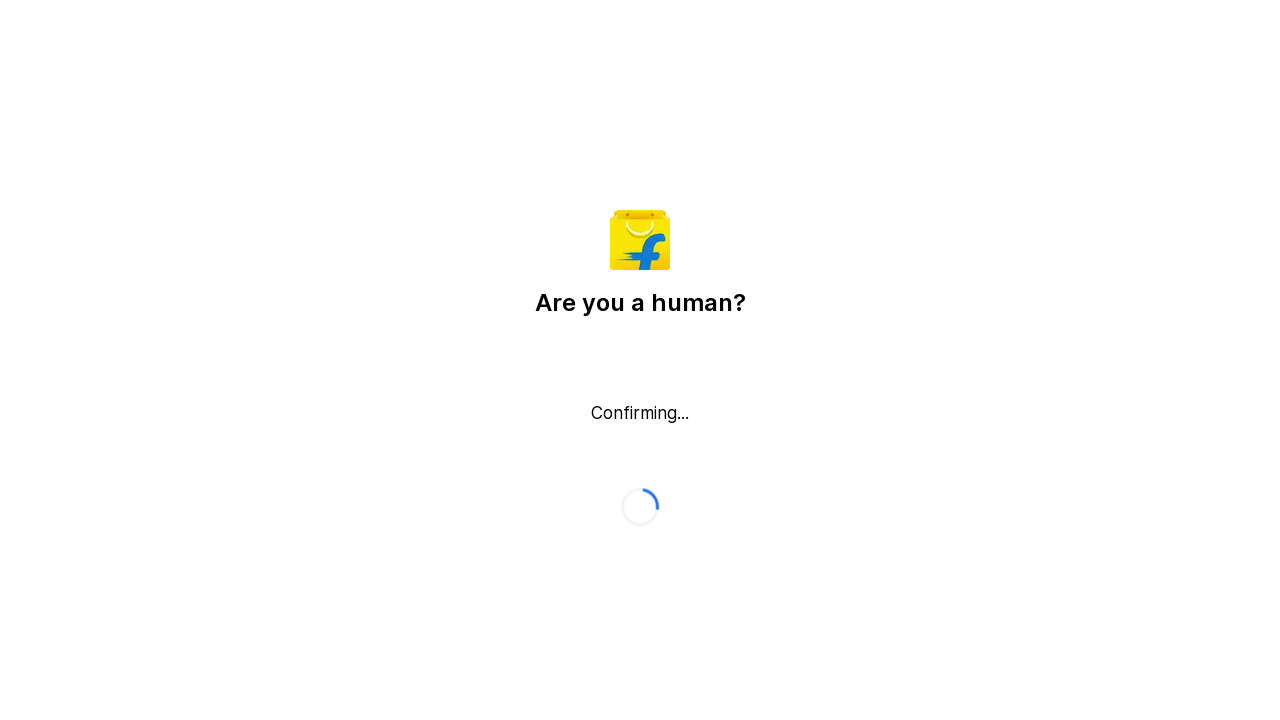

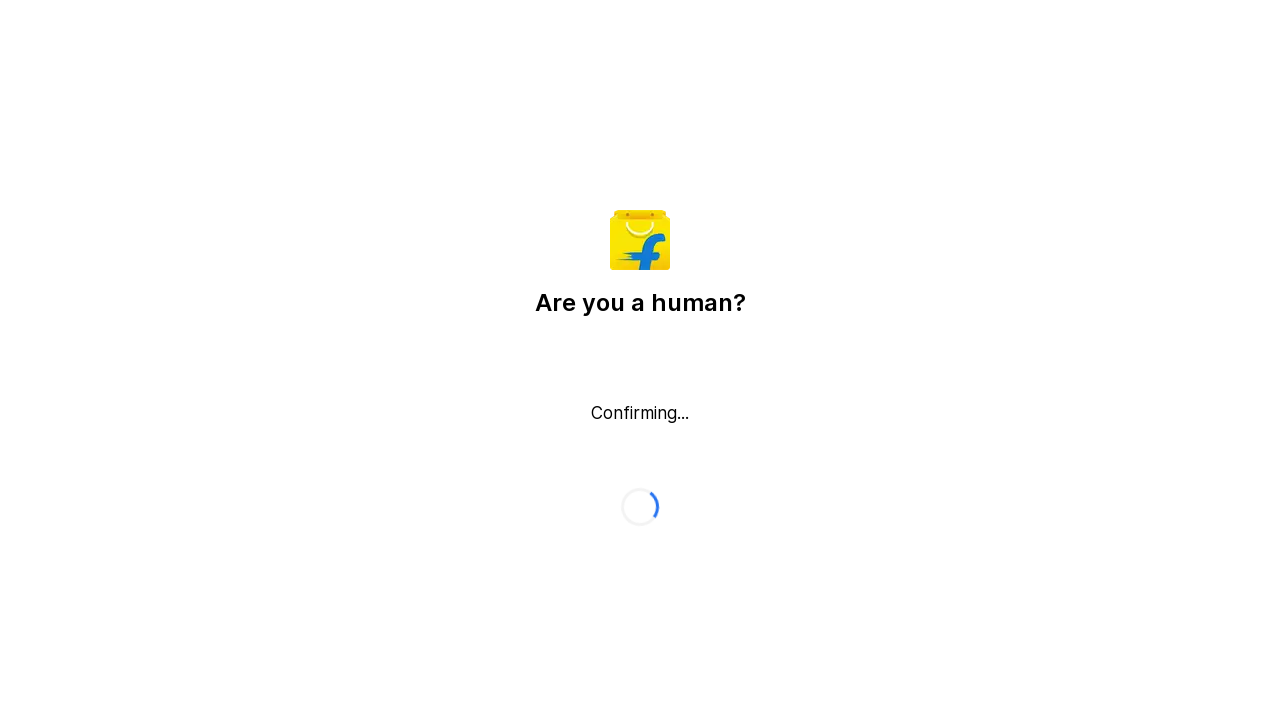